Navigates to ESPN Cricinfo homepage and takes a screenshot to verify the page loads successfully

Starting URL: https://www.espncricinfo.com/

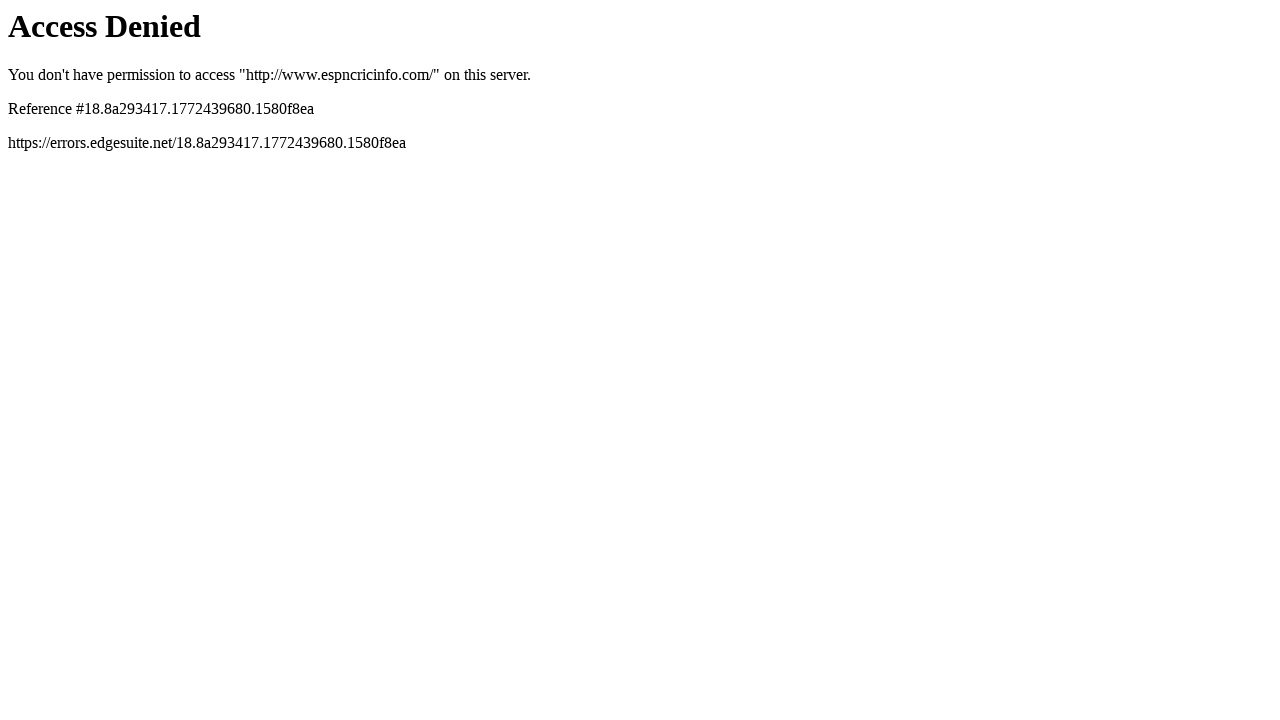

Navigated to ESPN Cricinfo homepage and waited for DOM to load
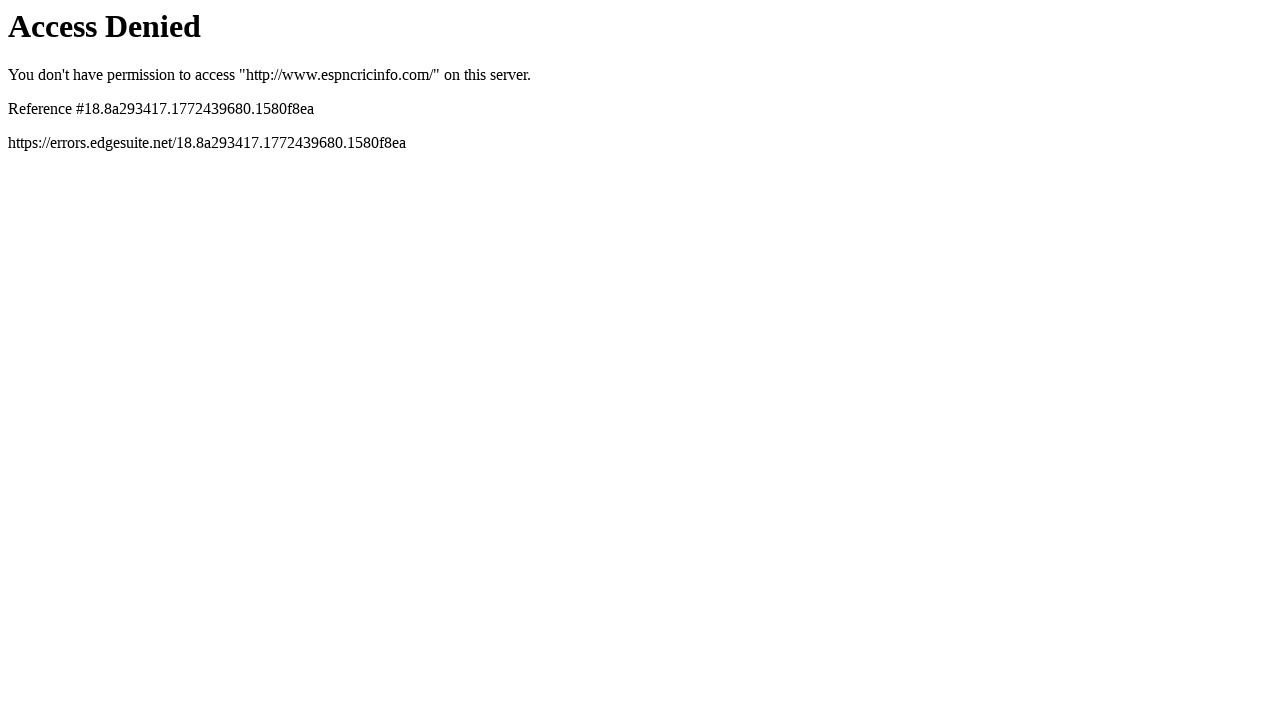

Captured screenshot to verify ESPN Cricinfo homepage loaded successfully
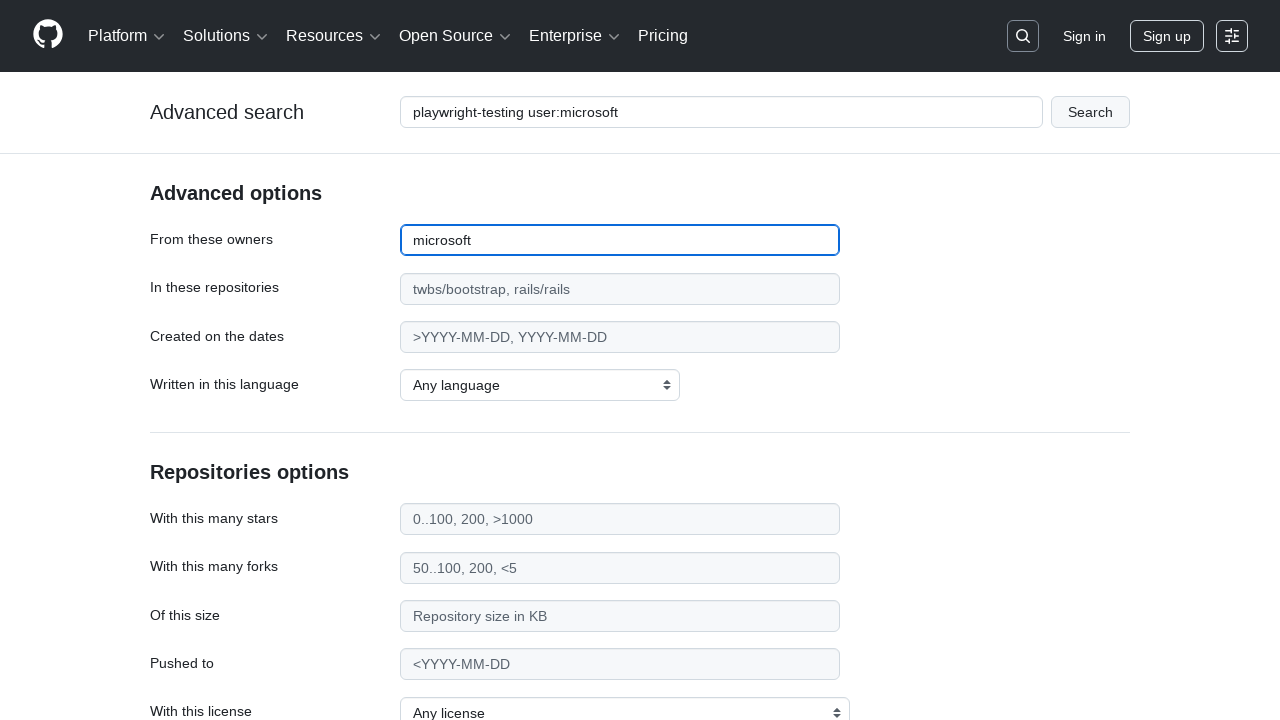

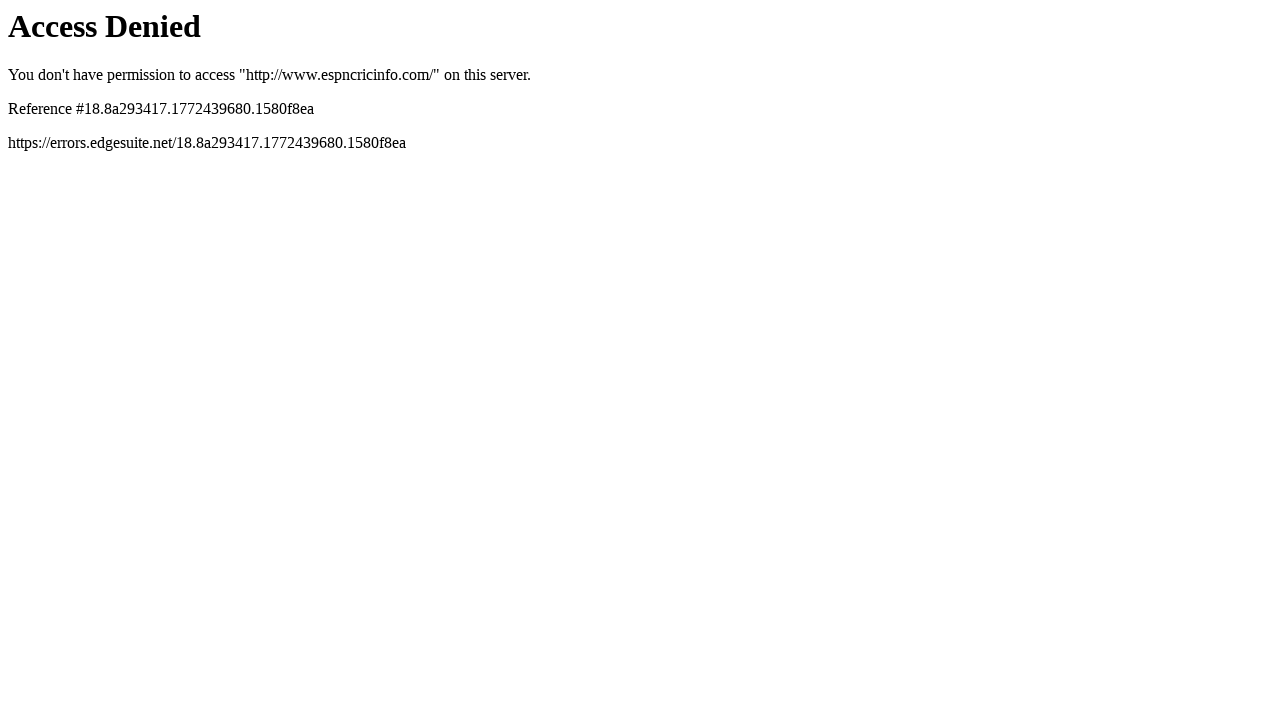